Tests navigation by clicking the "A/B Testing" link, verifying the page title, navigating back to the home page, and verifying the home page title.

Starting URL: https://practice.cydeo.com/

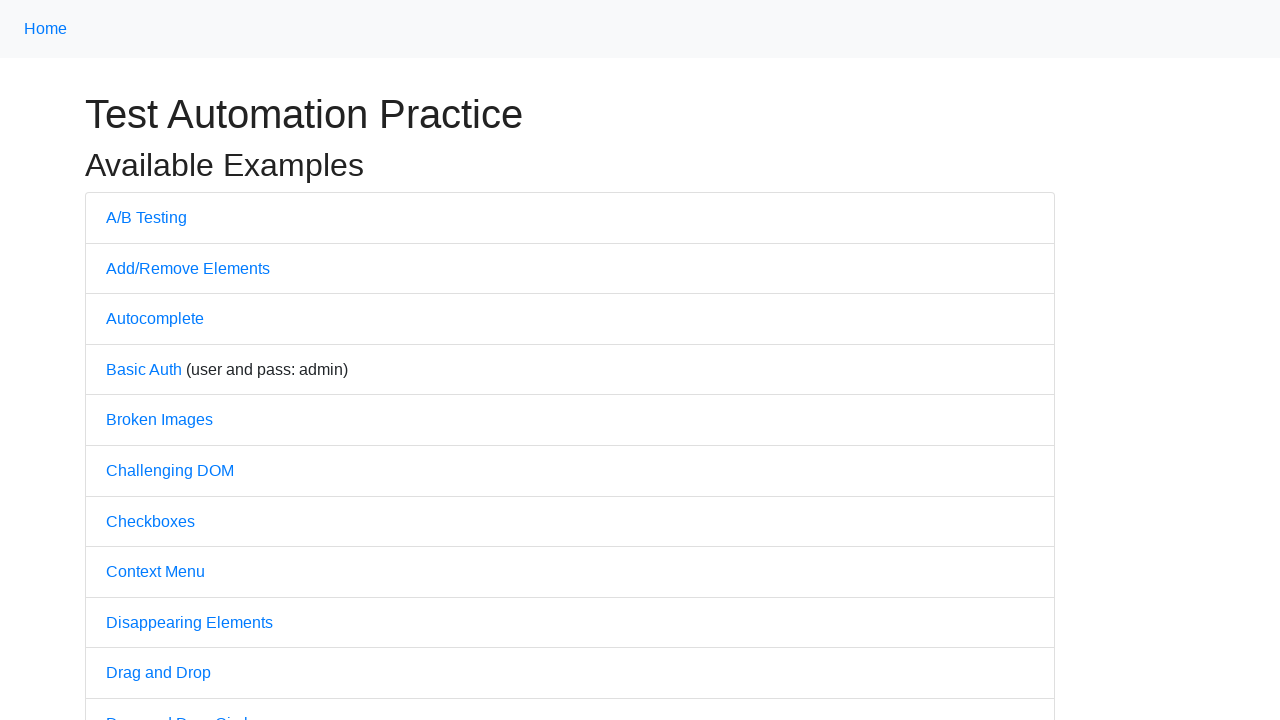

Clicked on 'A/B Testing' link at (146, 217) on text=A/B Testing
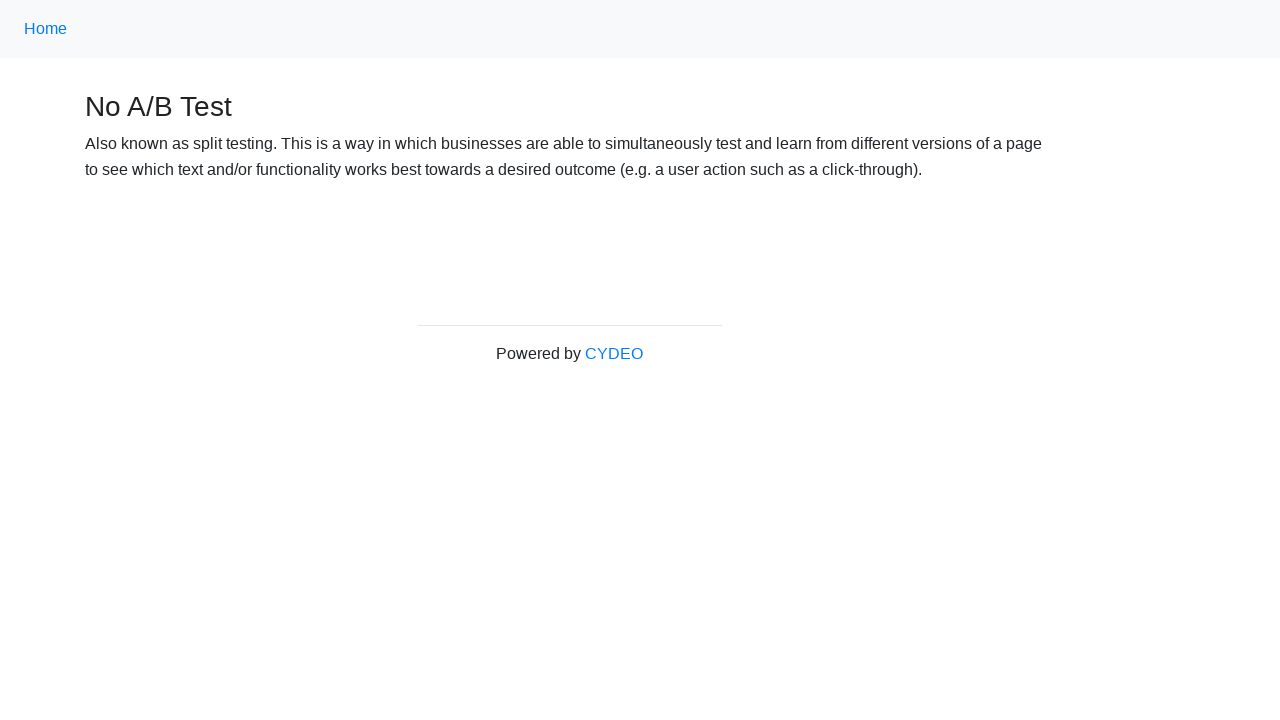

Page loaded after clicking A/B Testing link
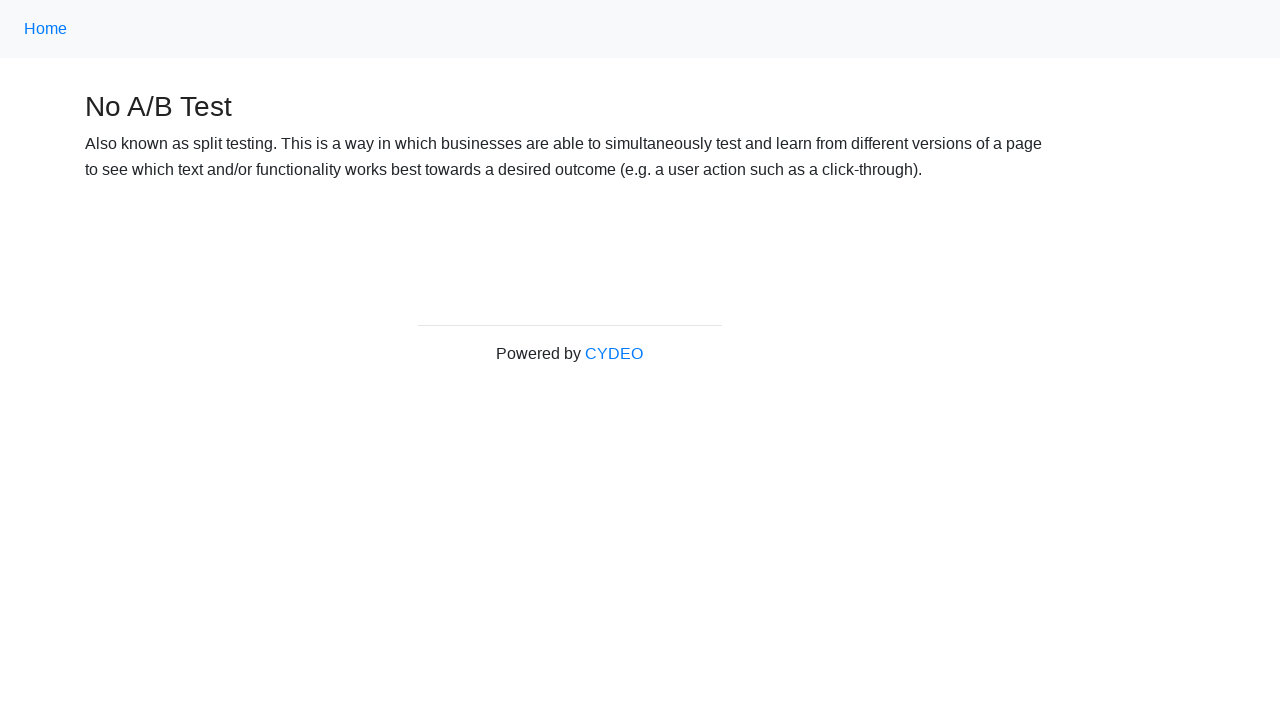

Verified page title is 'No A/B Test'
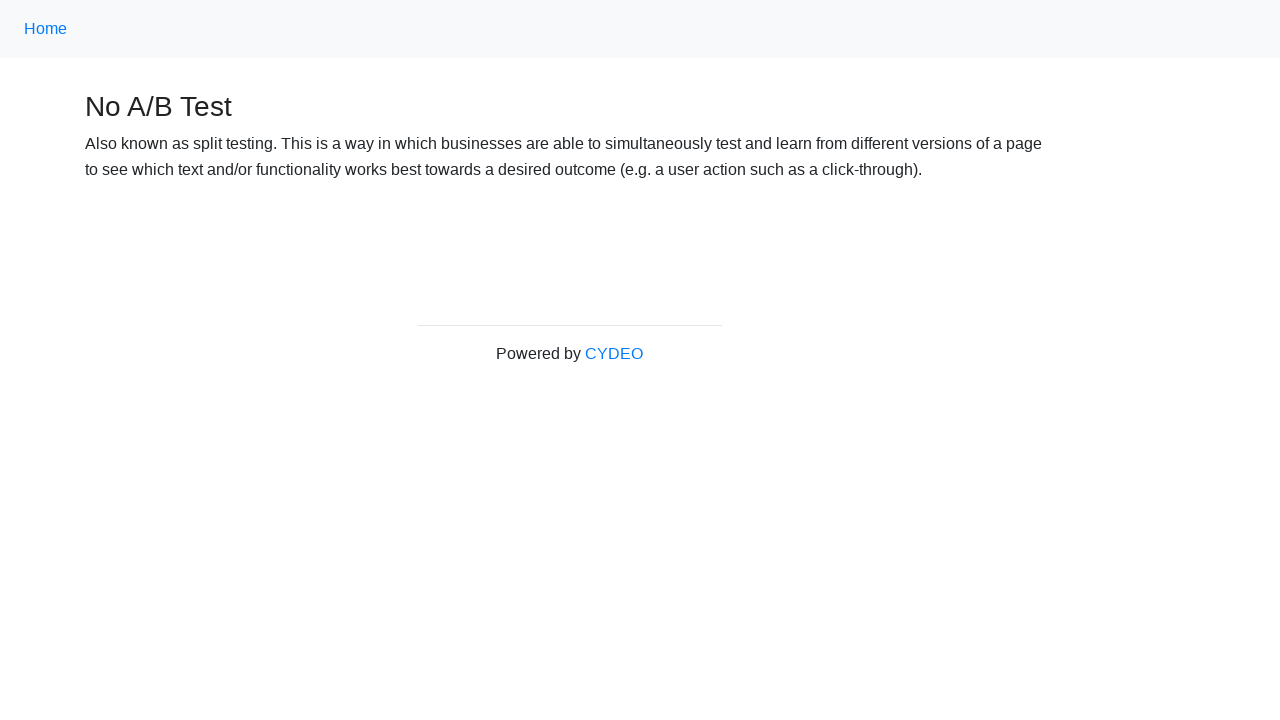

Navigated back to home page
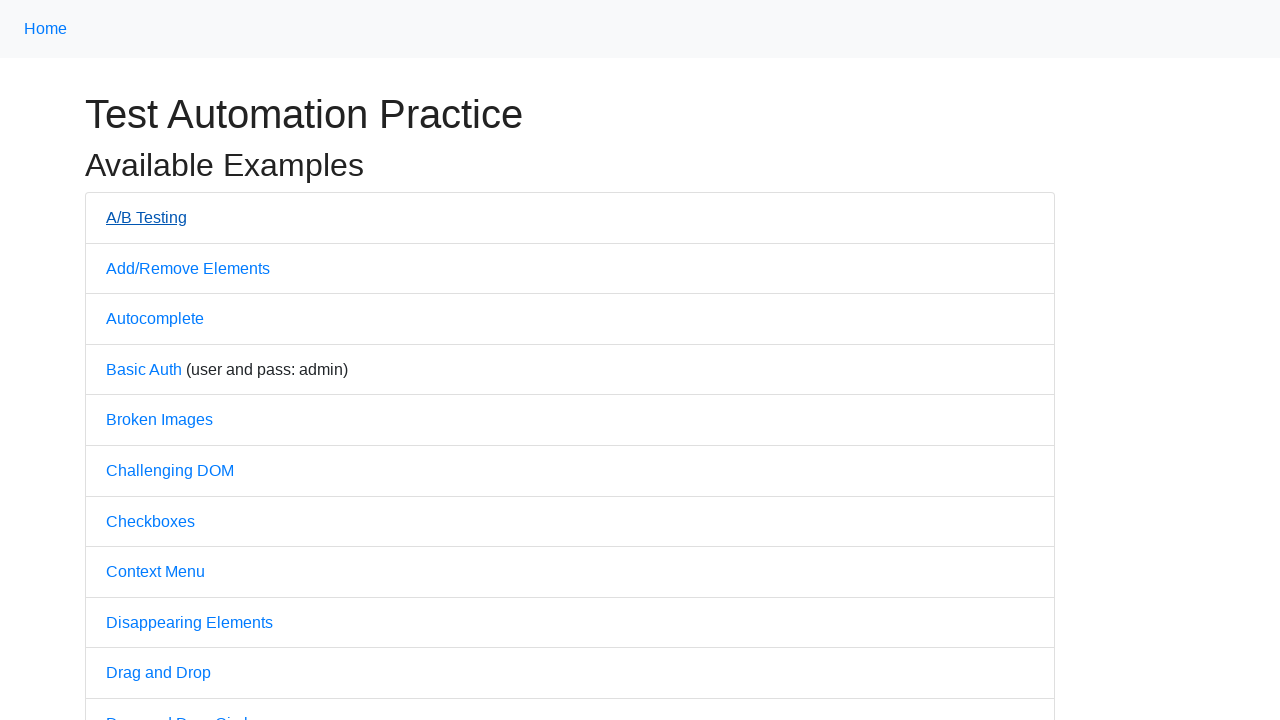

Home page loaded
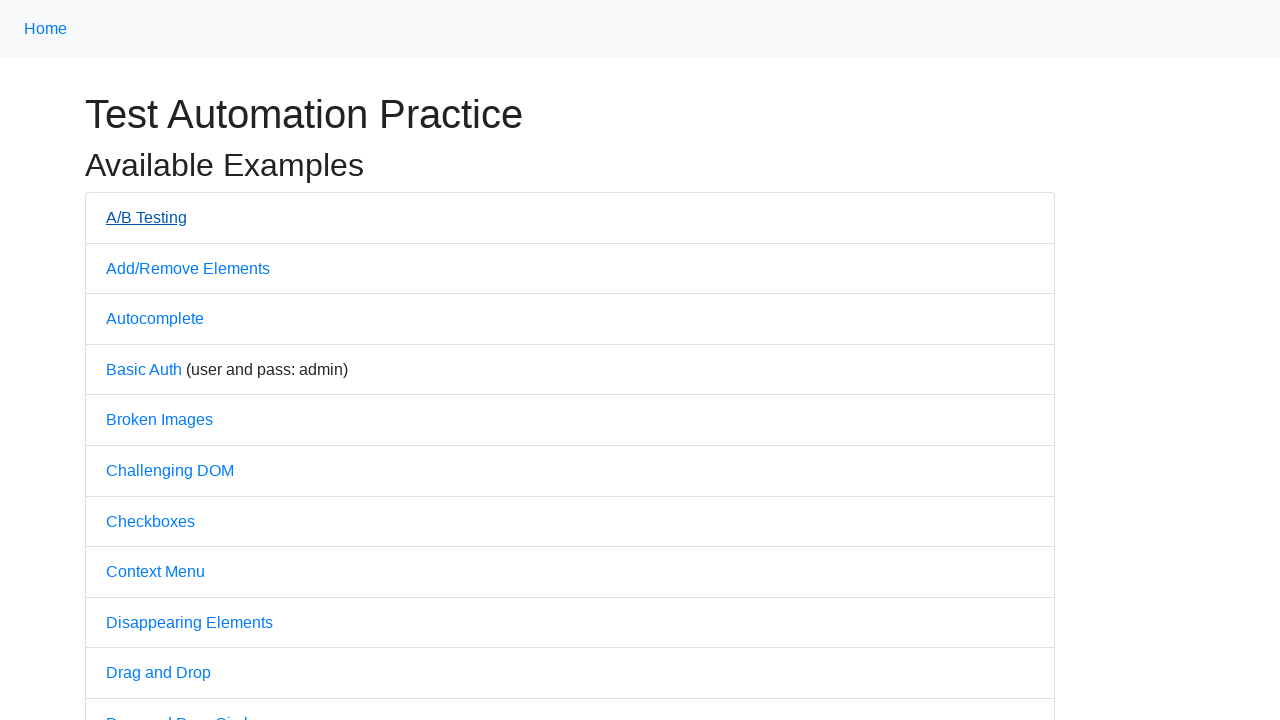

Verified home page title is 'Practice'
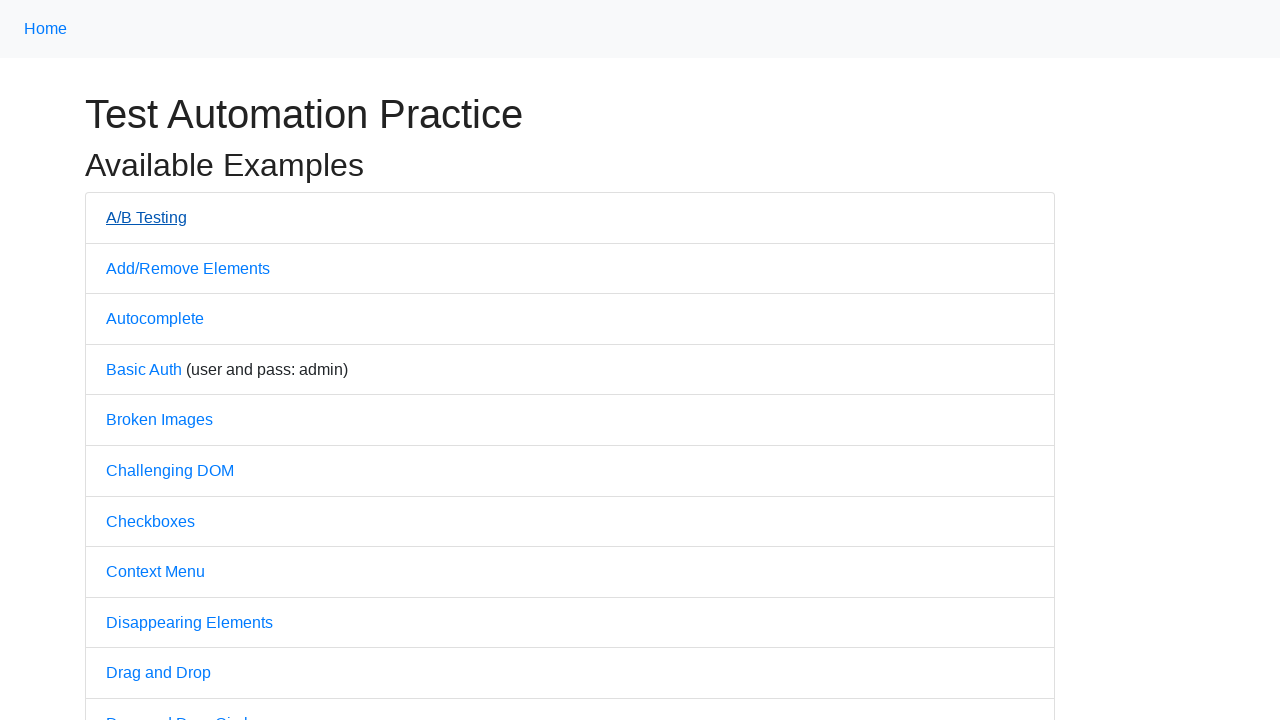

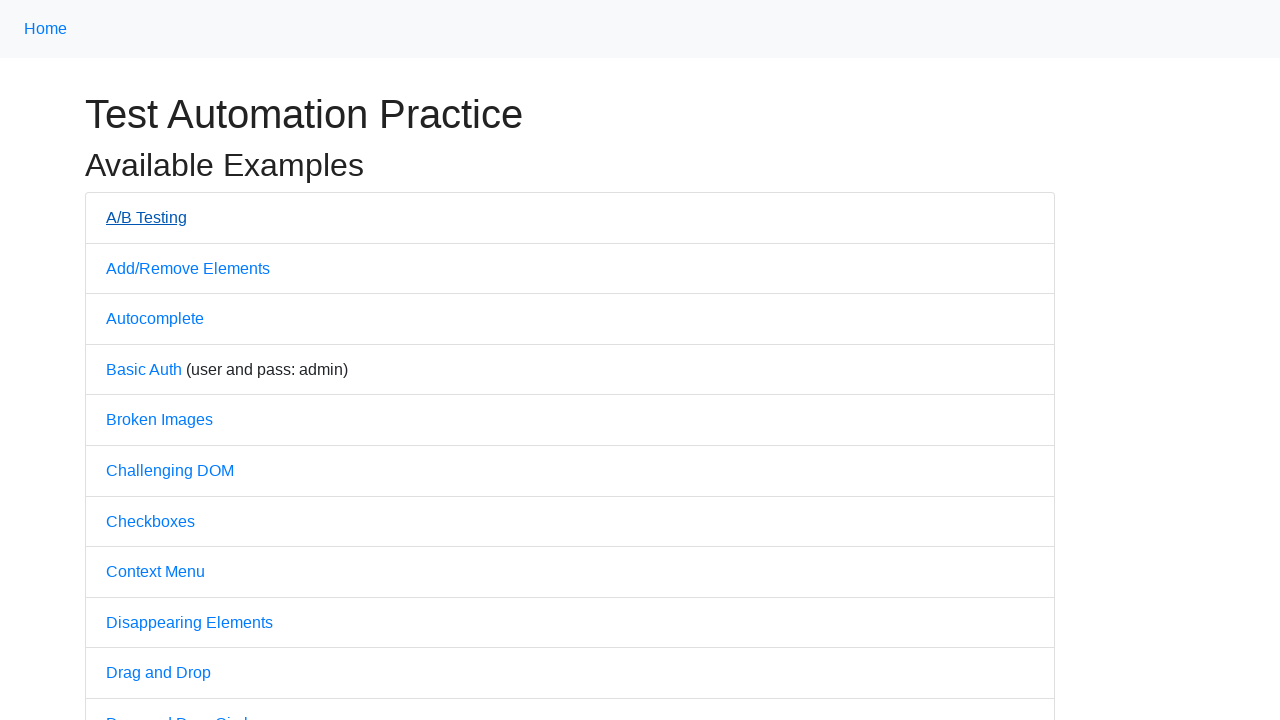